Tests keyboard actions on a text comparison tool by entering text in the first field, selecting all, copying, tabbing to the next field, and pasting

Starting URL: https://text-compare.com/

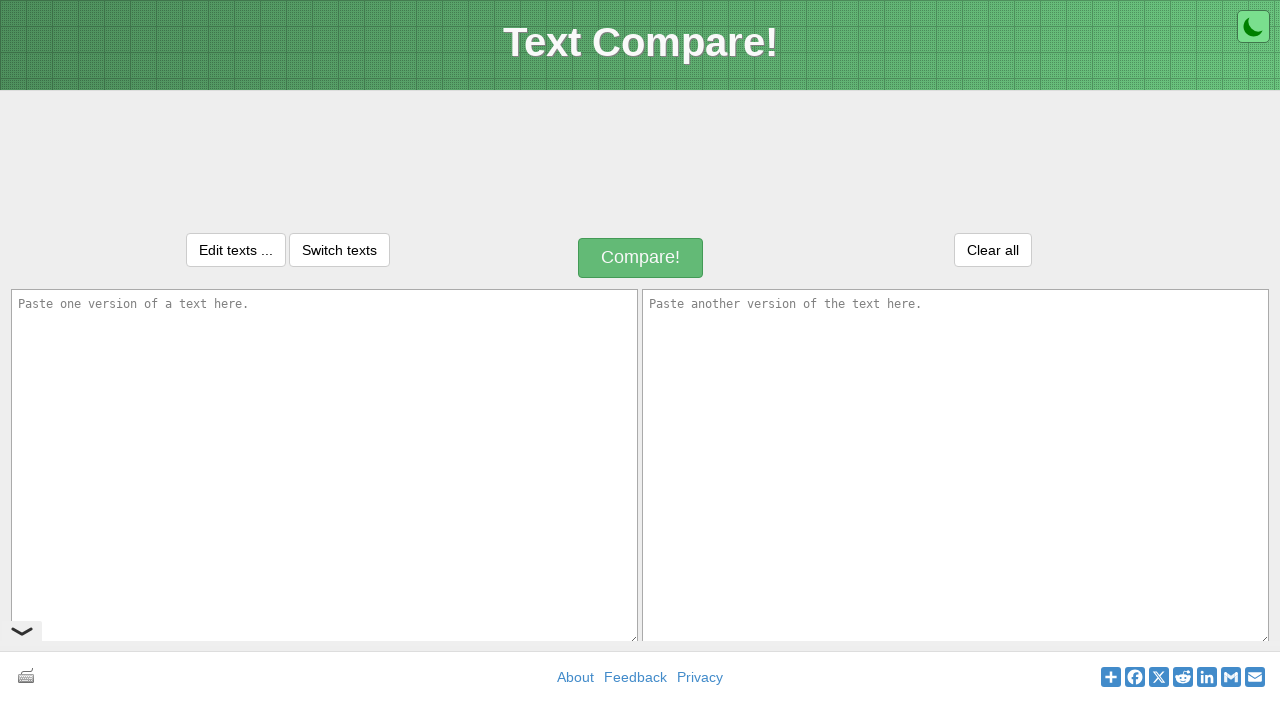

Entered 'Welcome' text in the first textarea field on textarea#inputText1
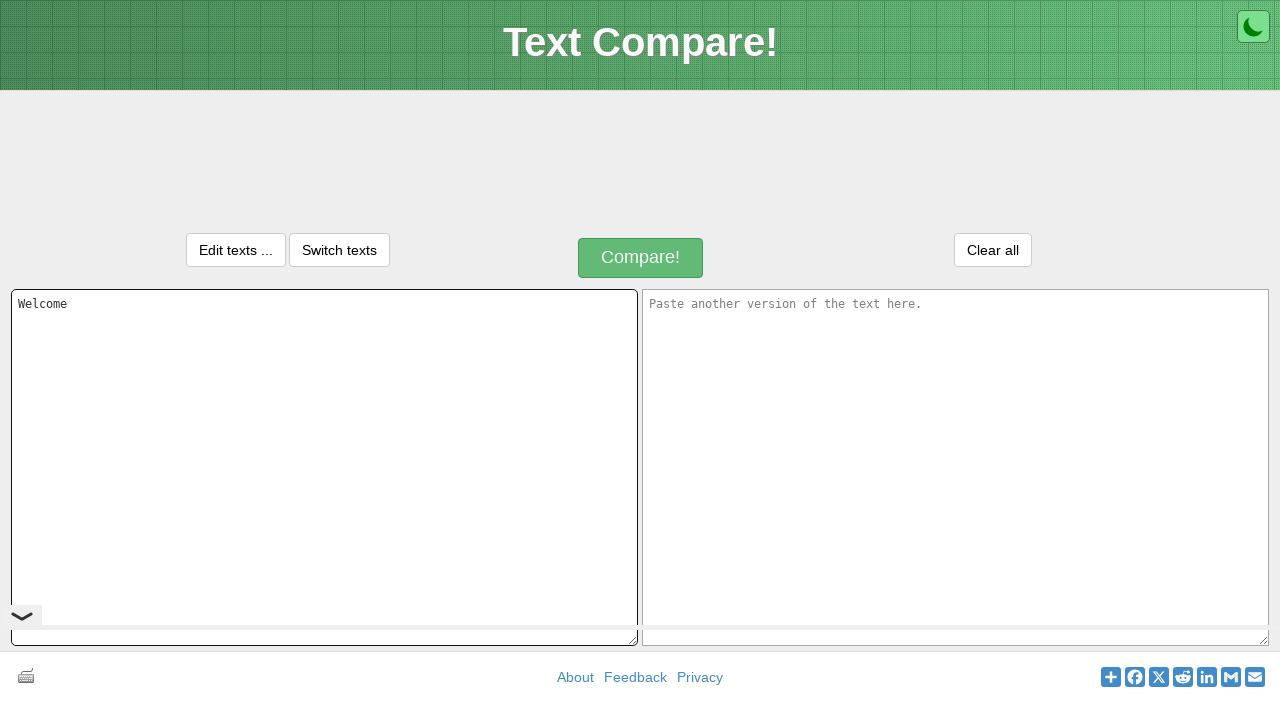

Selected all text in the first field using Ctrl+A
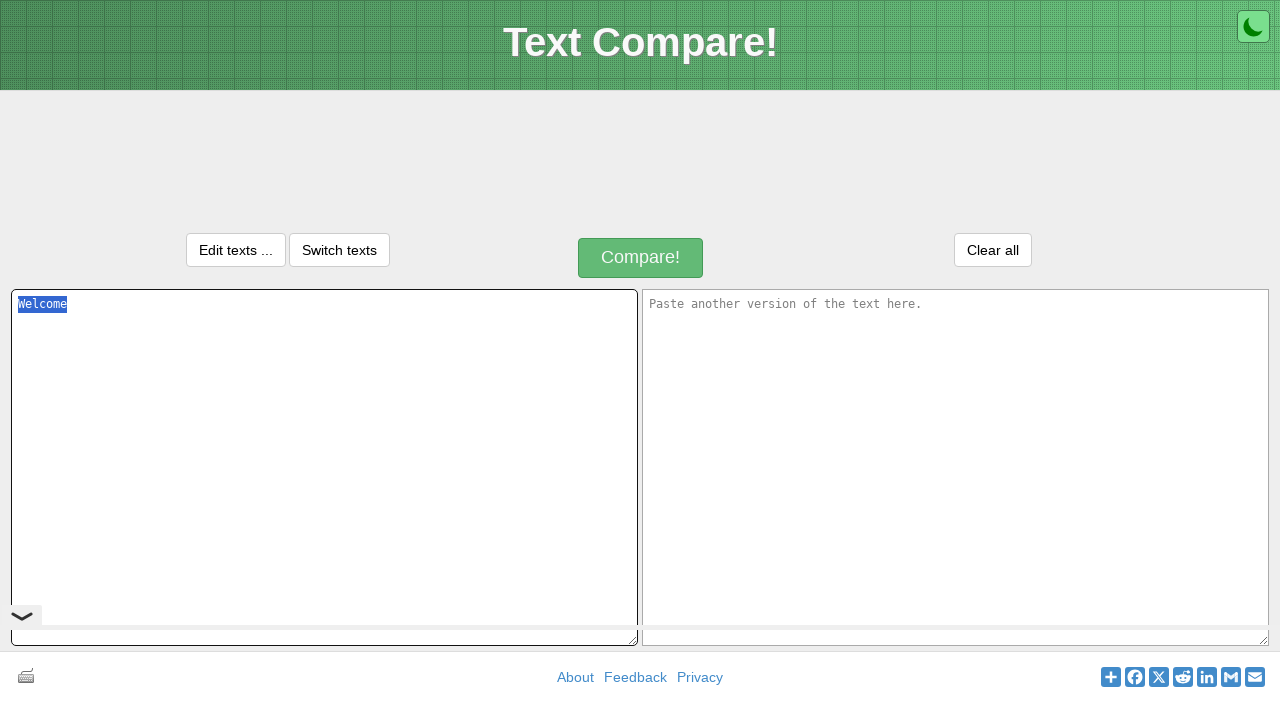

Copied selected text using Ctrl+C
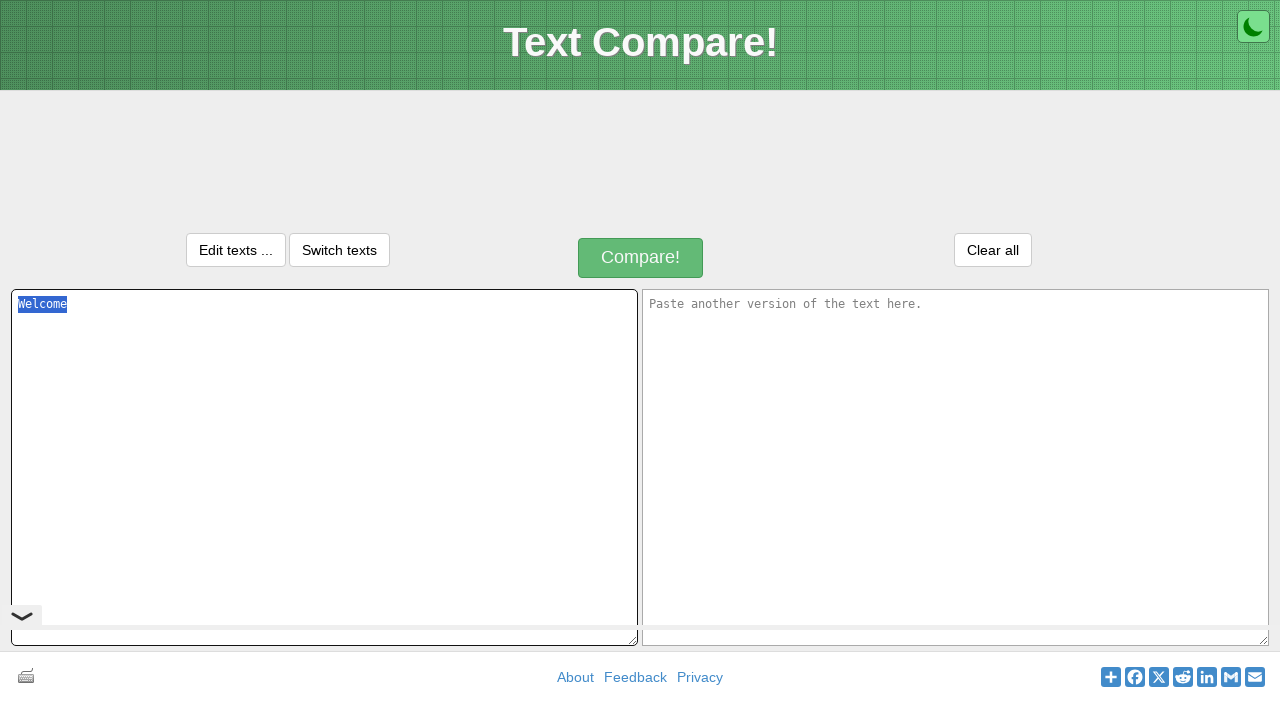

Tabbed to the next field
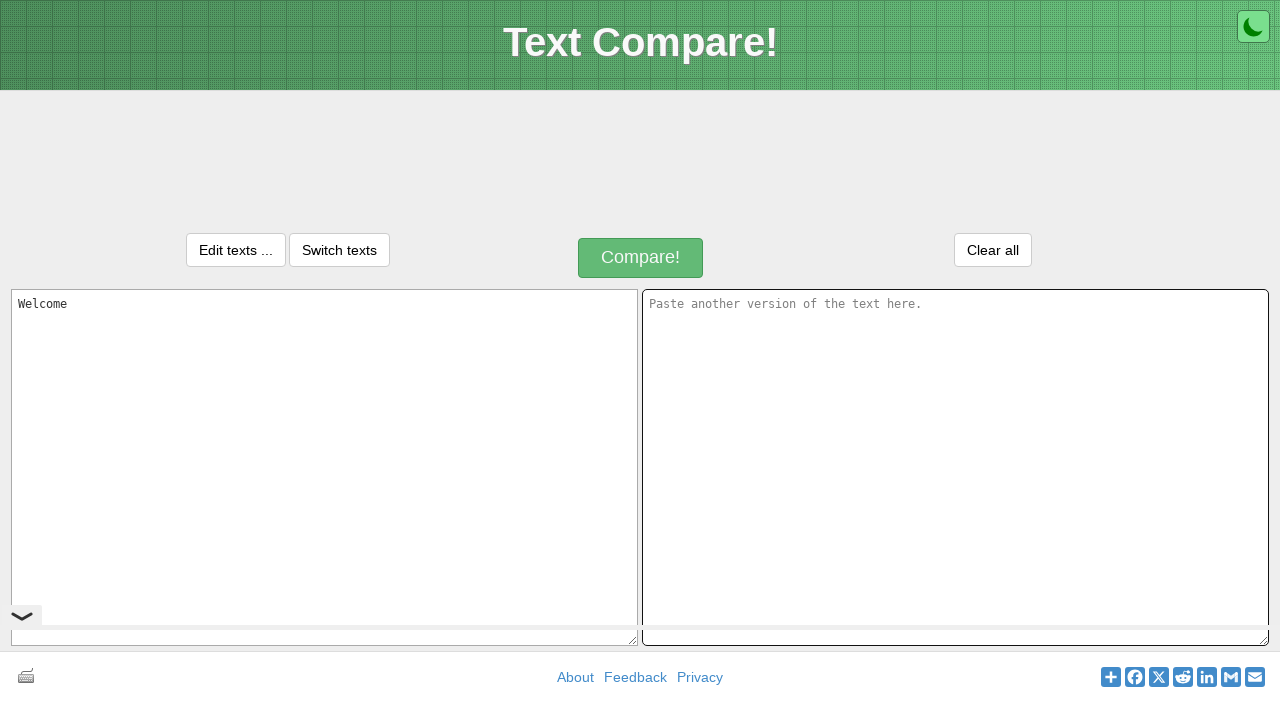

Pasted text into the second field using Ctrl+V
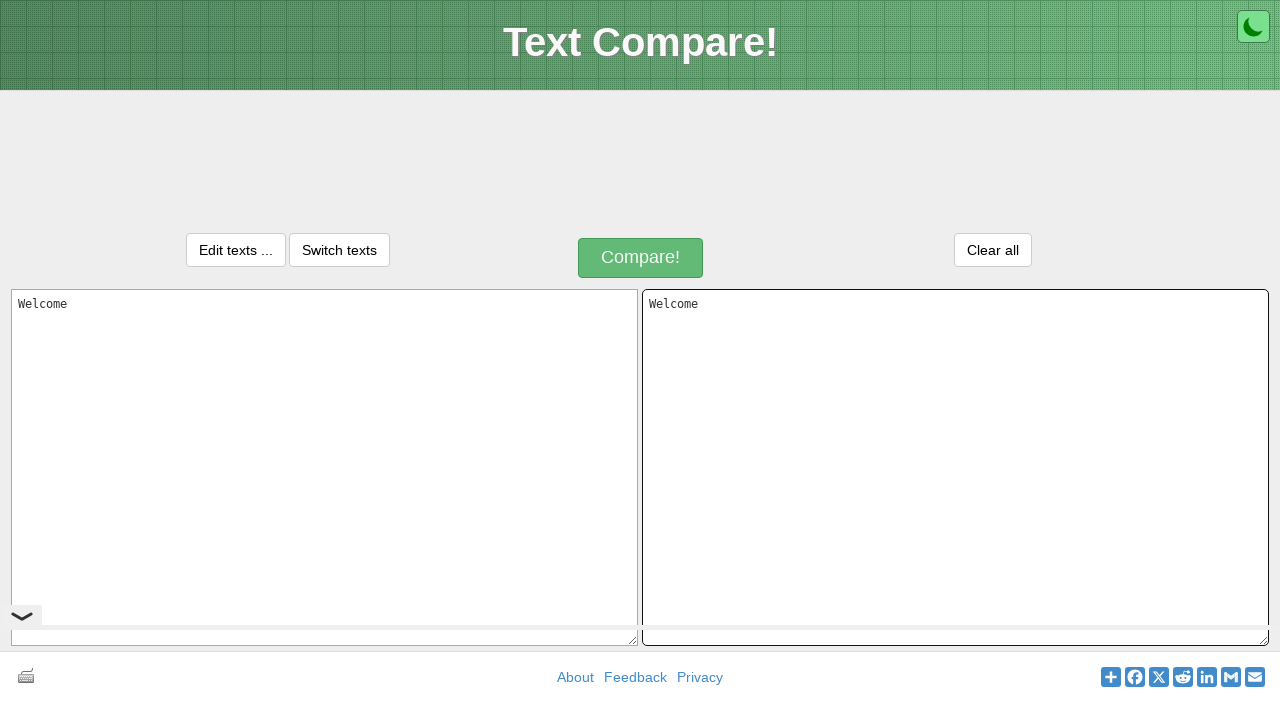

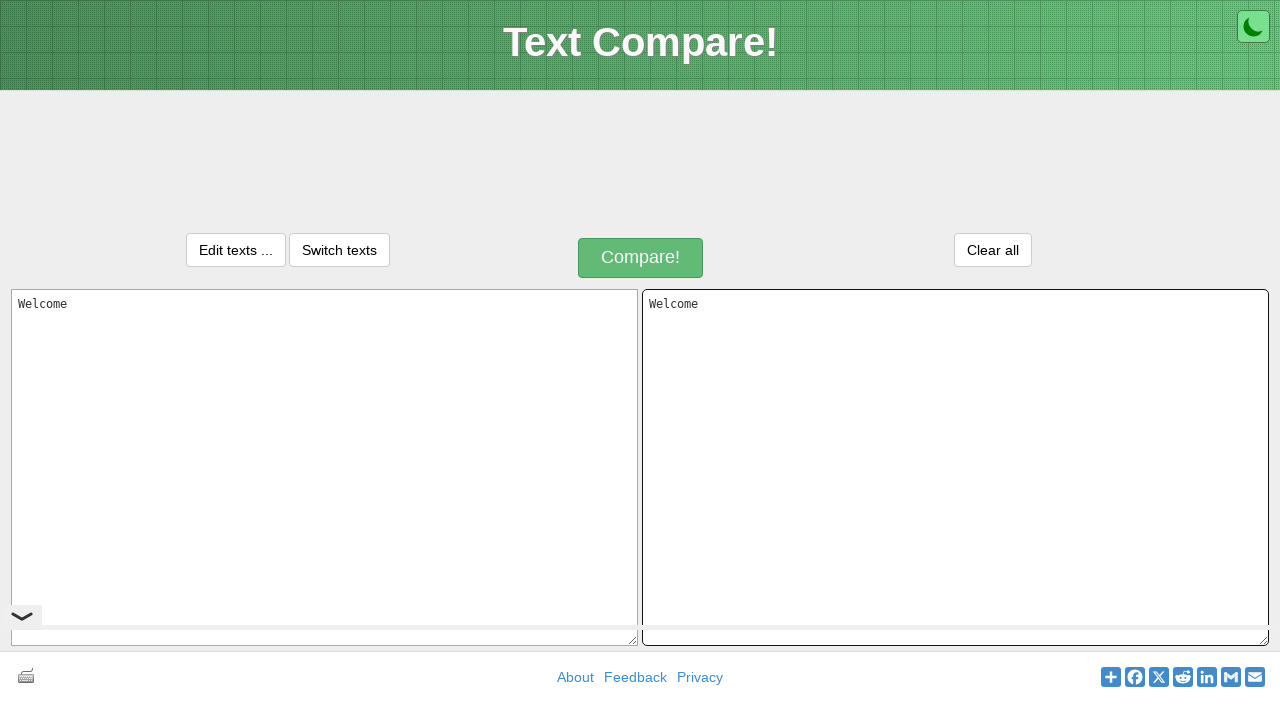